Tests the TextBox page by filling in form fields (fullname, email, addresses) and submitting the form

Starting URL: https://demoqa.com/elements

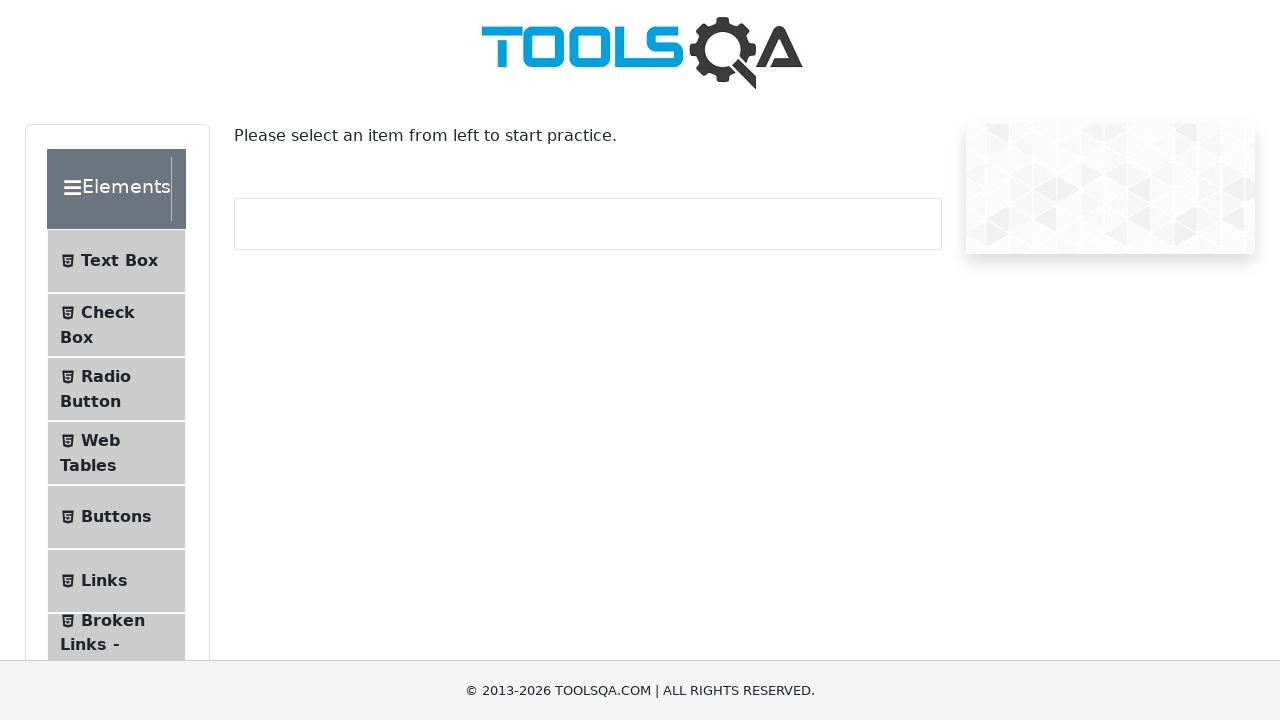

Clicked on Text Box menu item at (119, 261) on text=Text Box
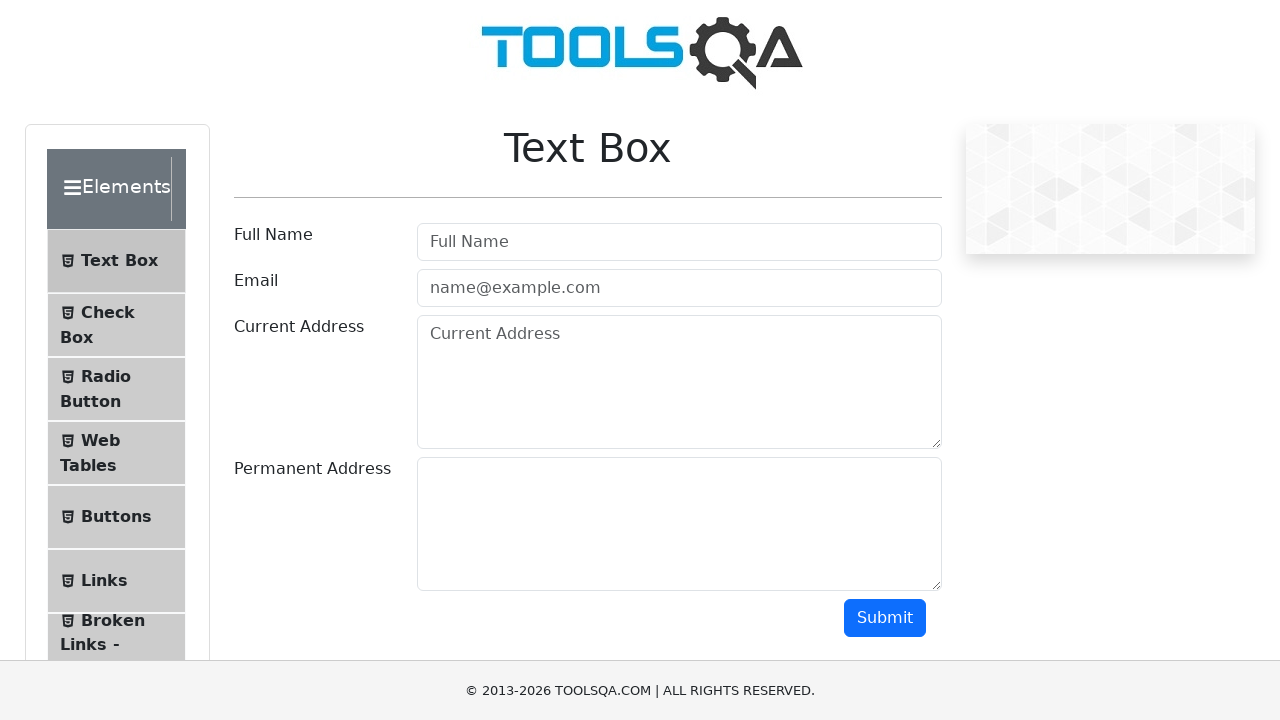

Filled in fullname field with 'Test Fullname' on #userName
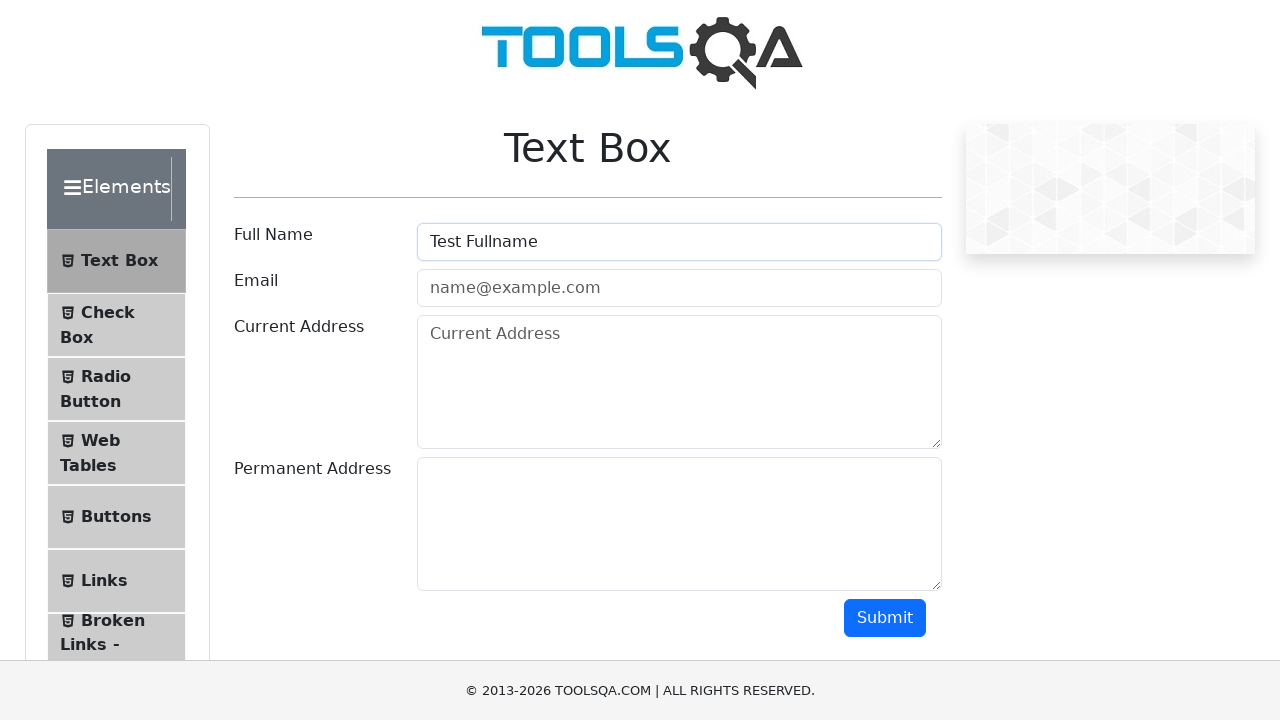

Filled in email field with 'test@test.com' on #userEmail
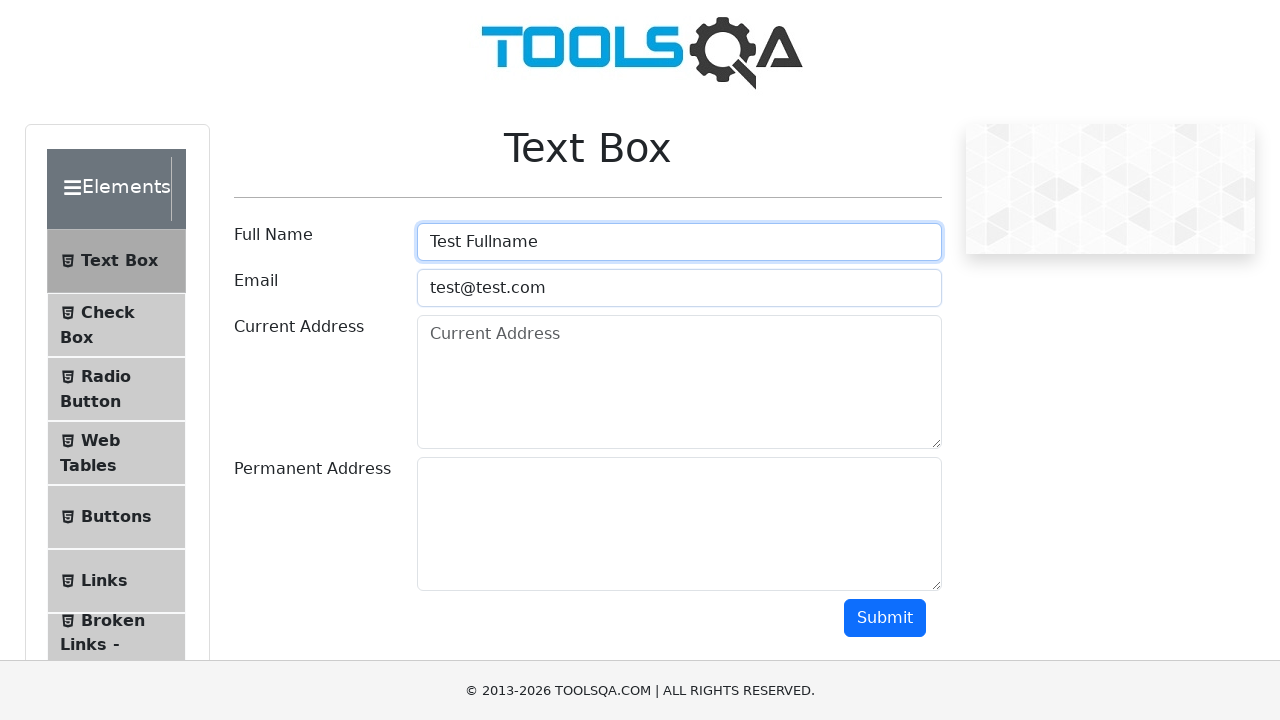

Filled in current address field with 'Current Address1' on #currentAddress
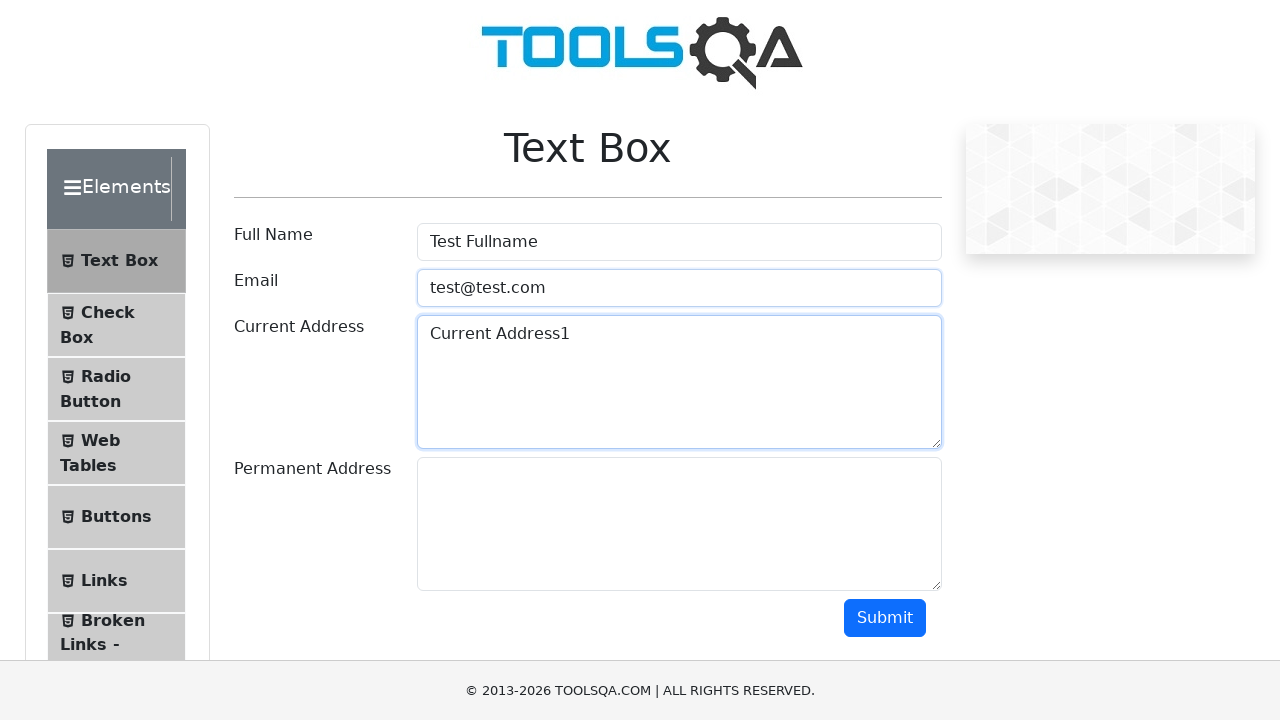

Filled in permanent address field with 'Permanent Address1' on #permanentAddress
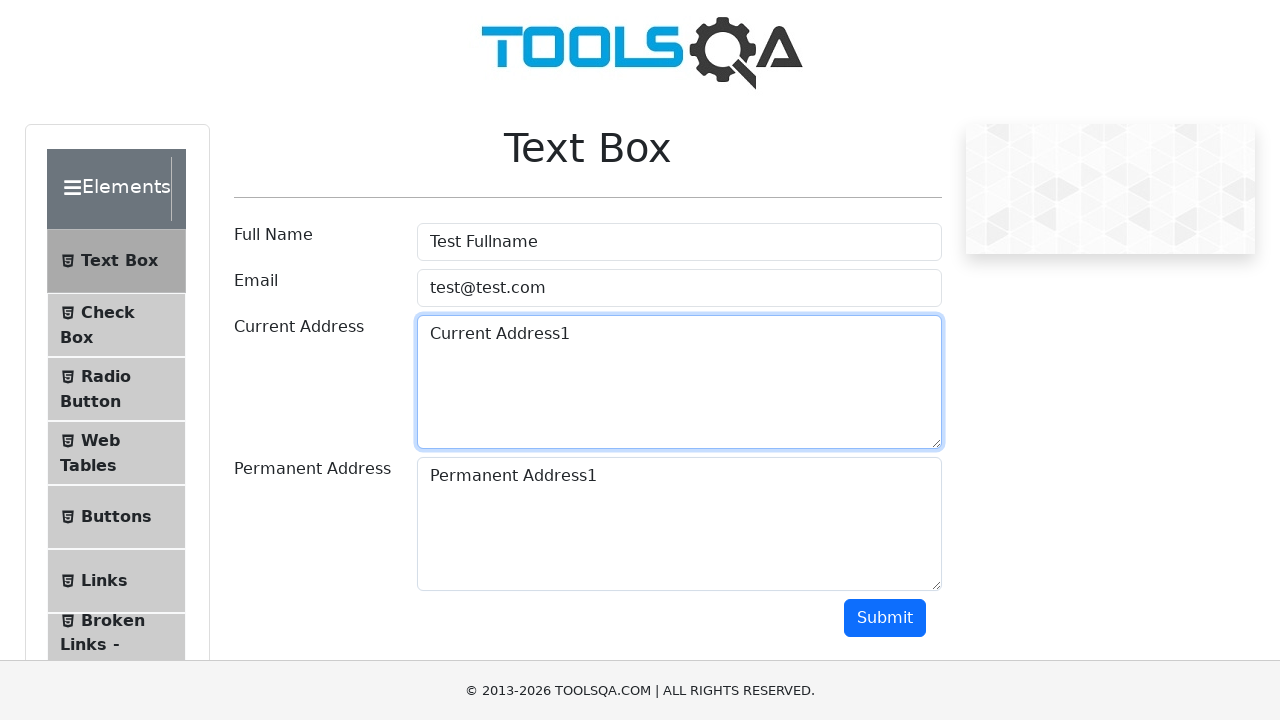

Clicked submit button to submit the form at (885, 618) on #submit
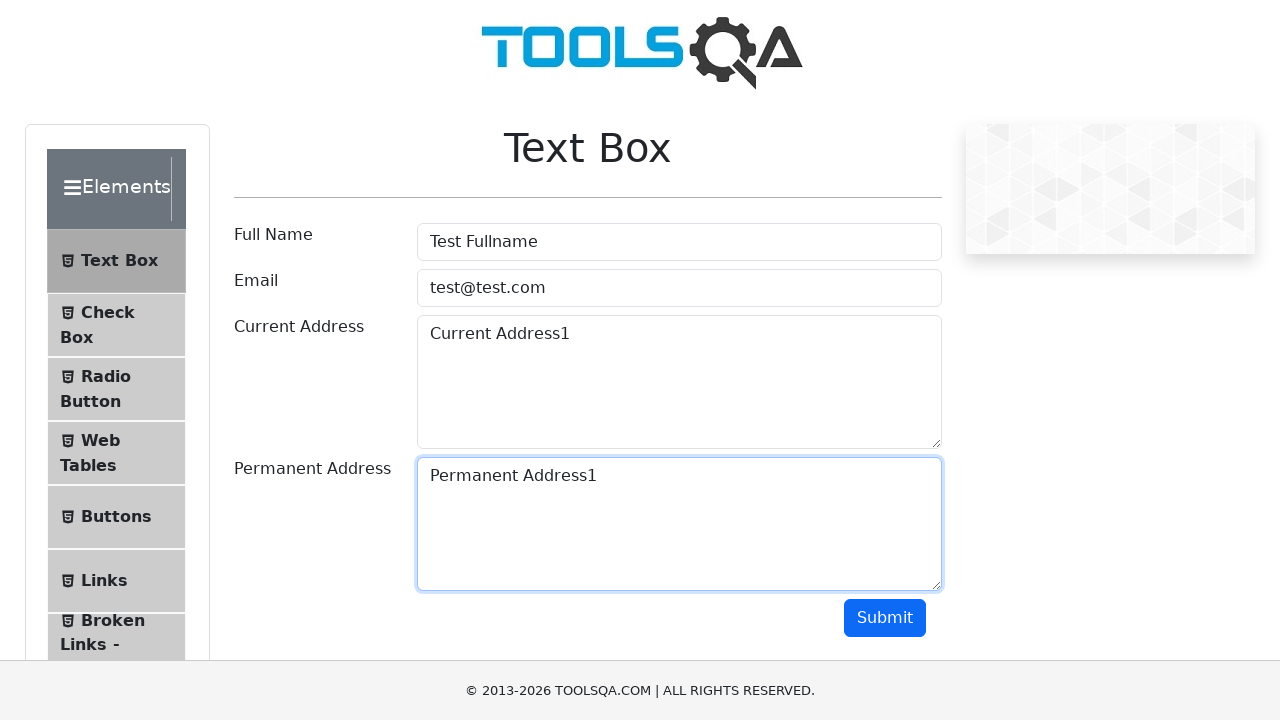

Form output appeared on the page
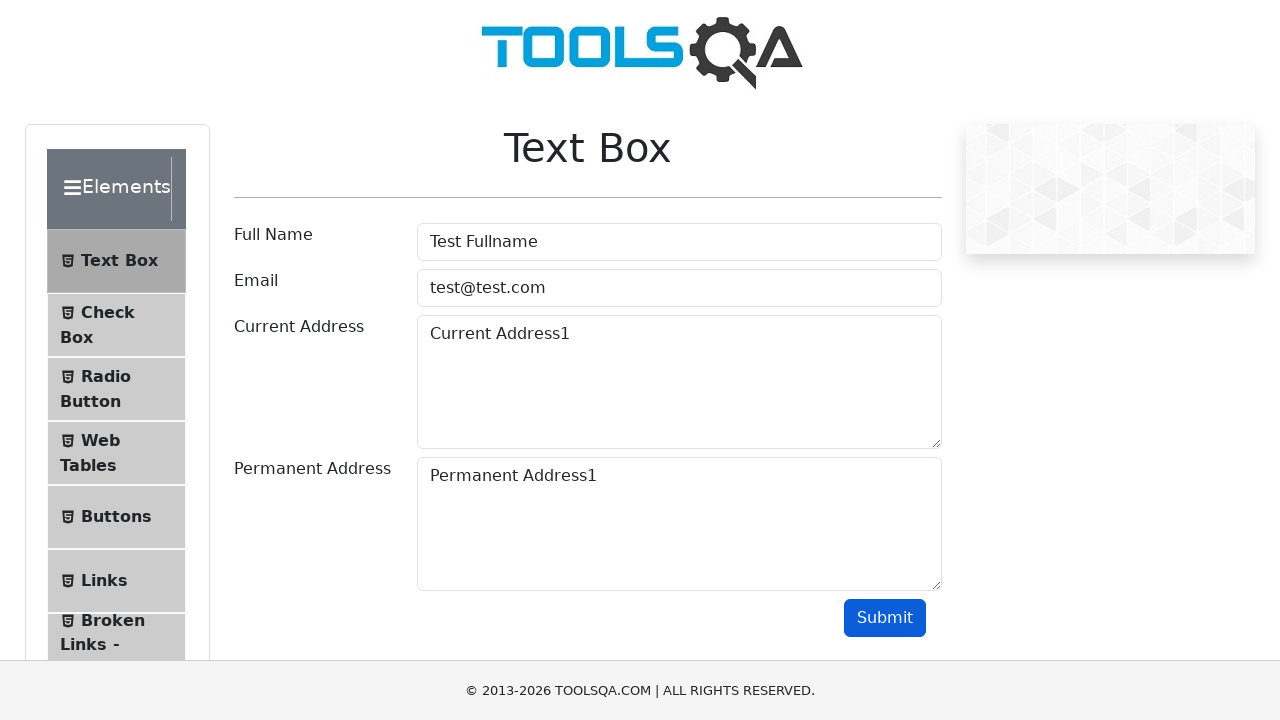

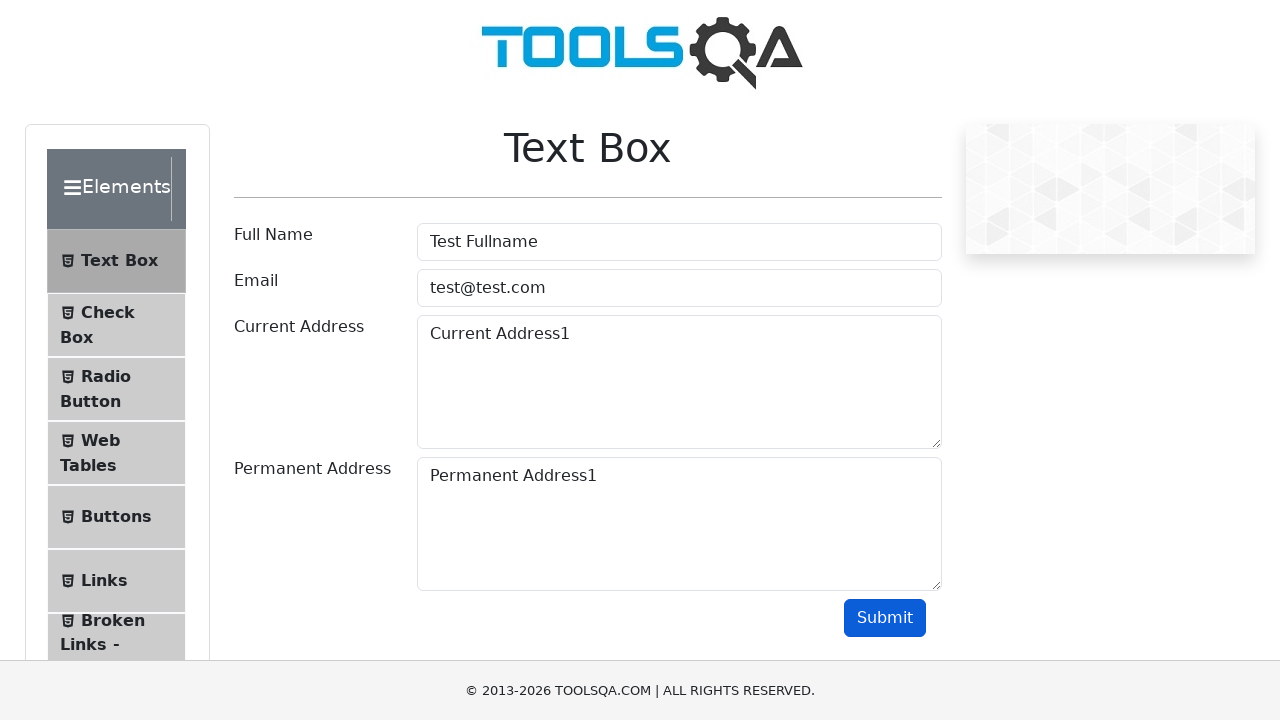